Tests JavaScript alert handling by clicking the first button to trigger an alert, accepting it, and verifying the result message is displayed.

Starting URL: https://the-internet.herokuapp.com/javascript_alerts

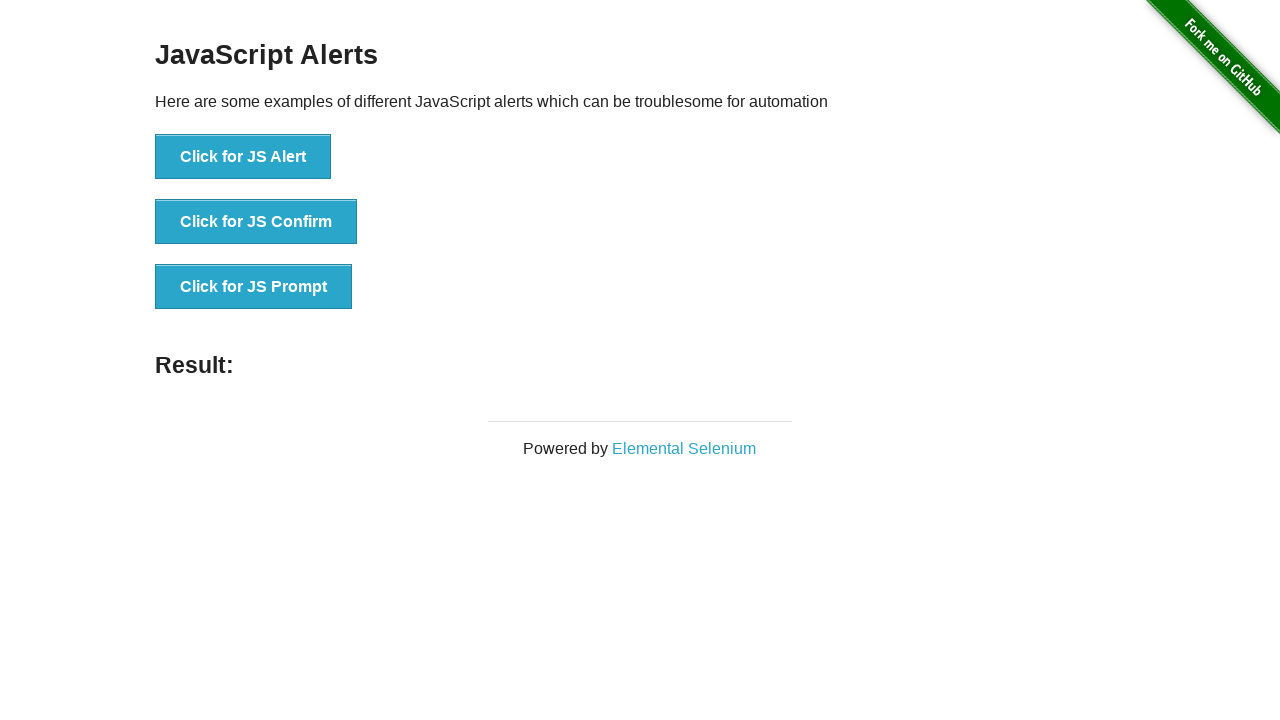

Clicked the first button to trigger JavaScript alert at (243, 157) on xpath=//button[@onclick='jsAlert()']
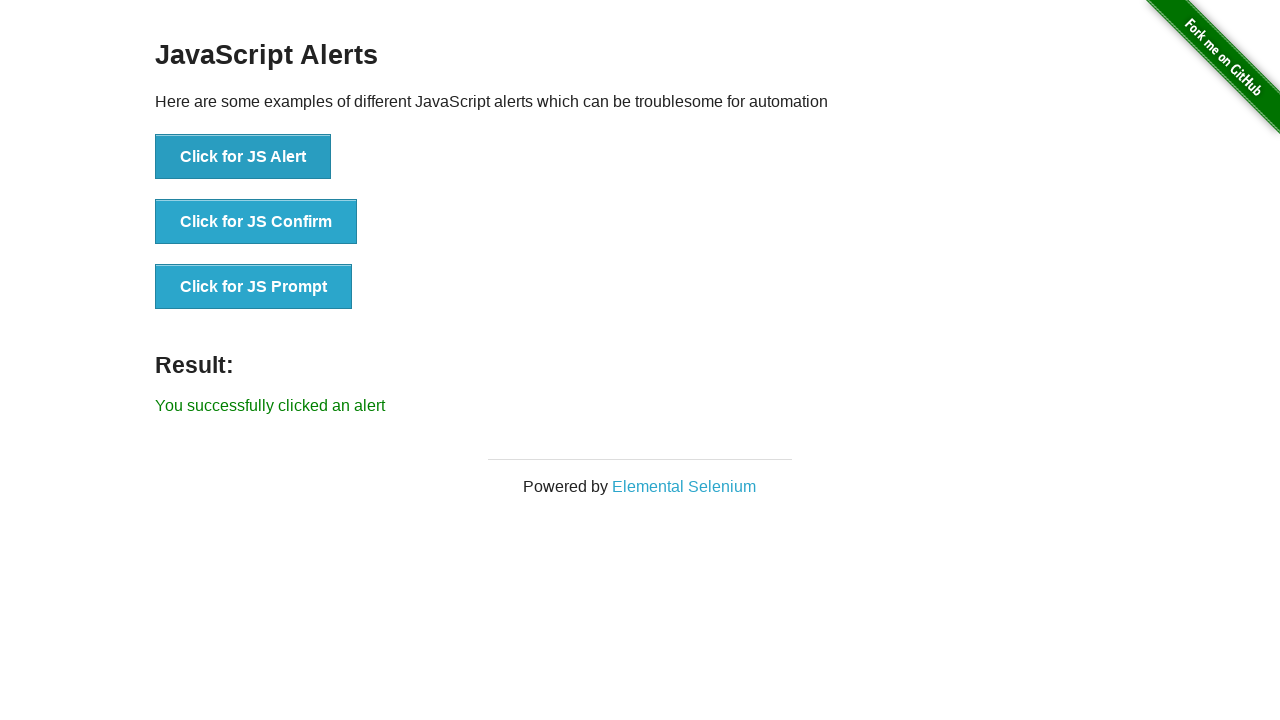

Set up dialog handler to accept alerts
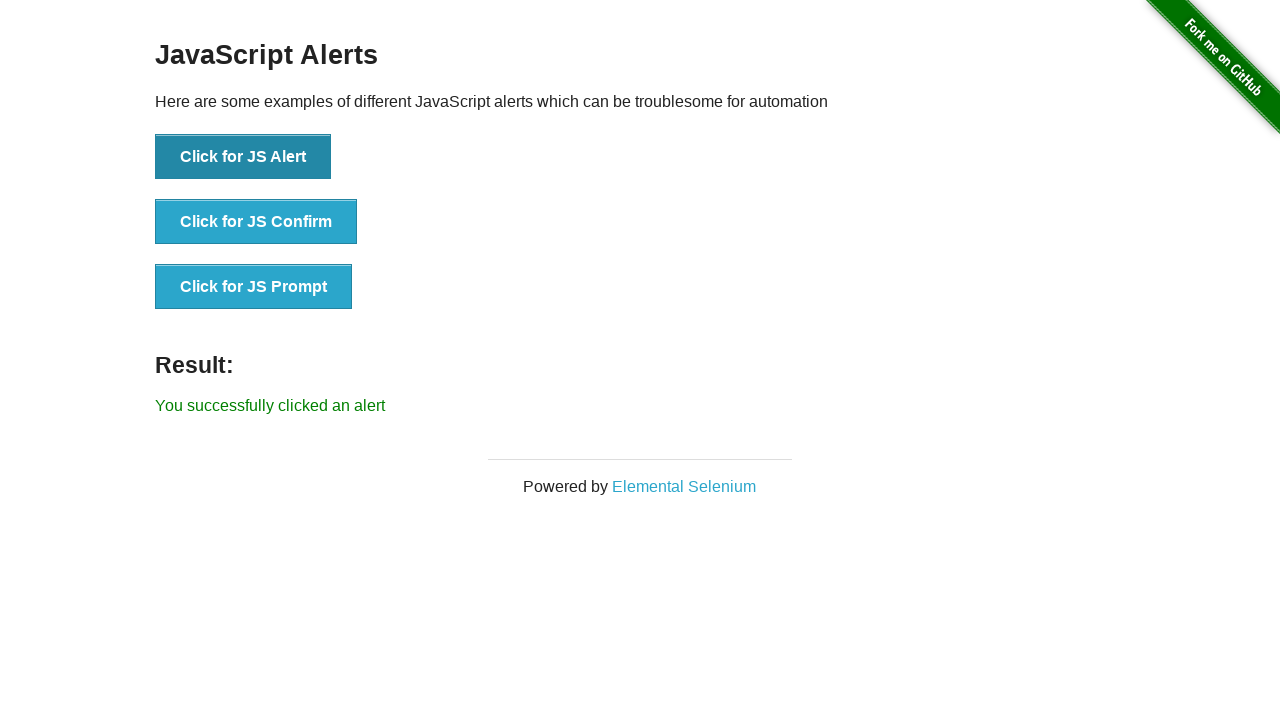

Clicked the alert button again to trigger and accept alert at (243, 157) on xpath=//button[@onclick='jsAlert()']
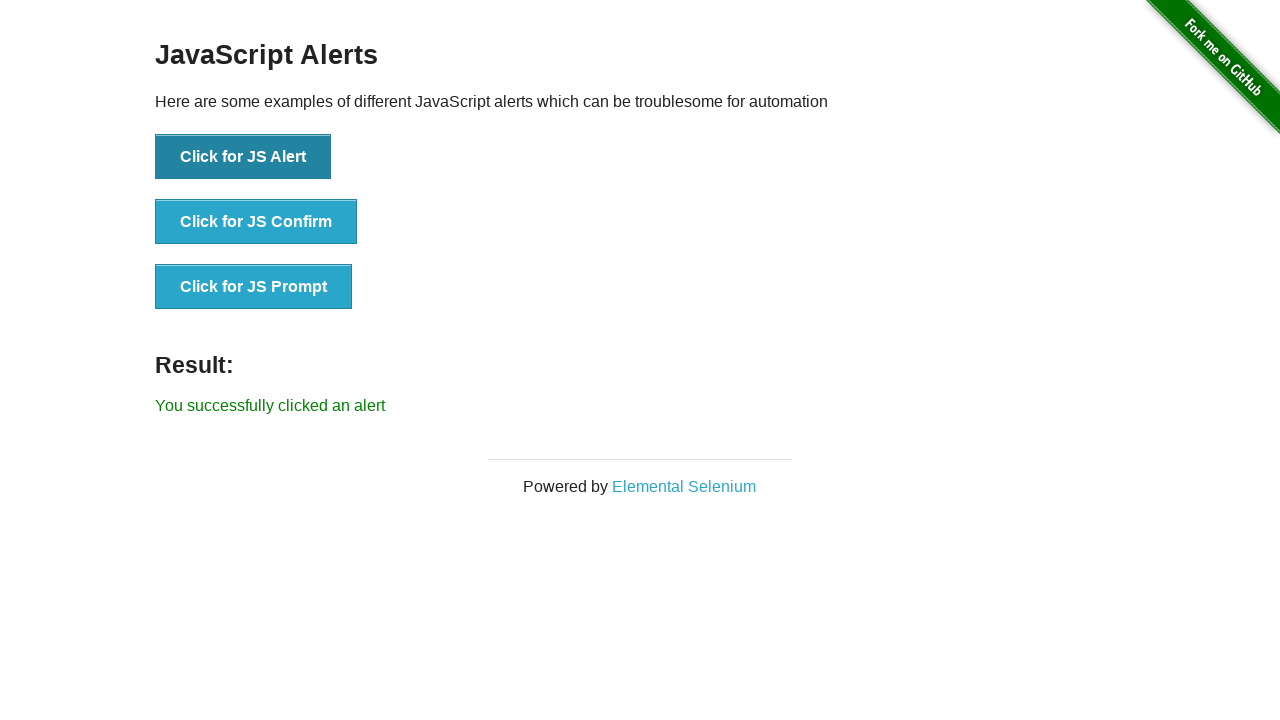

Result message element became visible
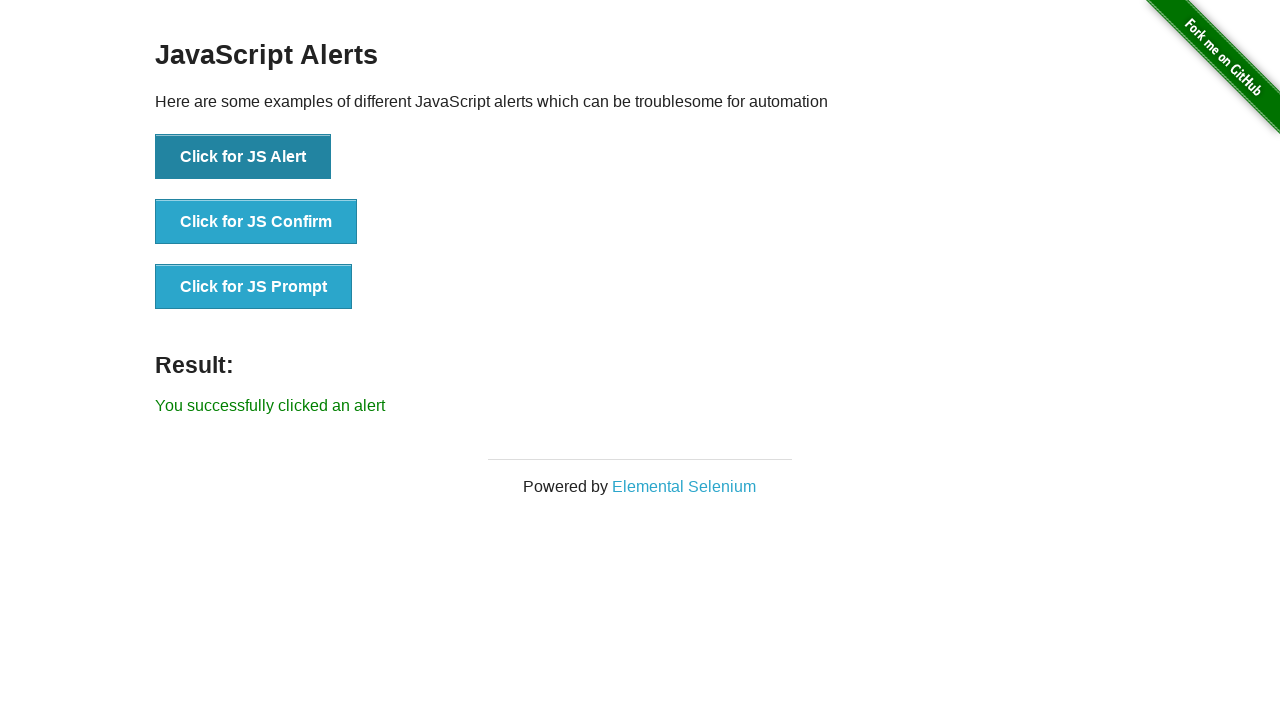

Located the result message element
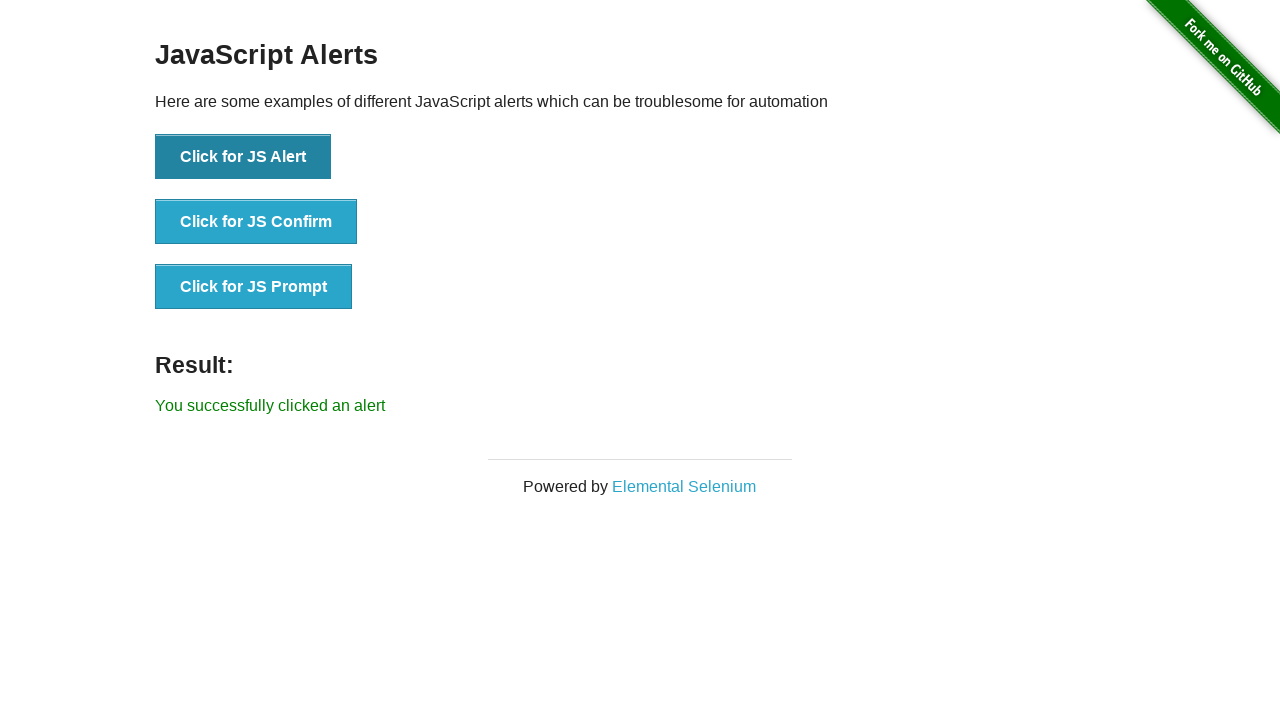

Verified that result message is visible after accepting alert
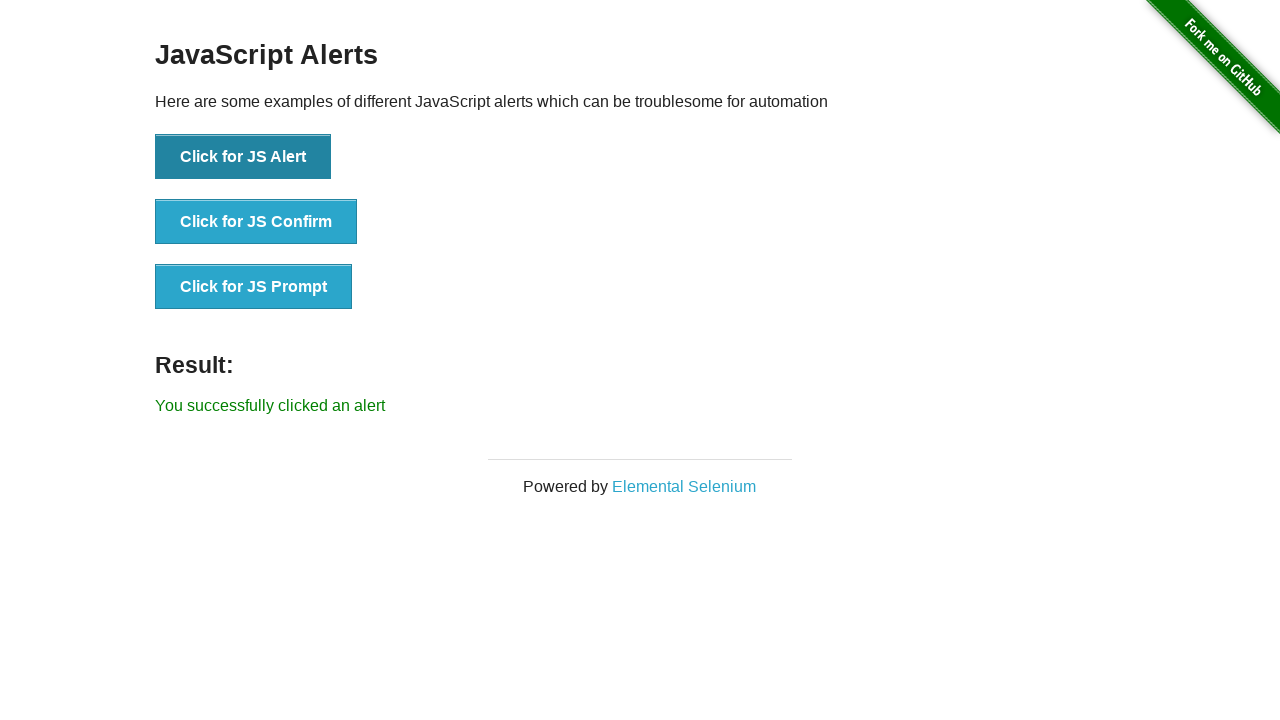

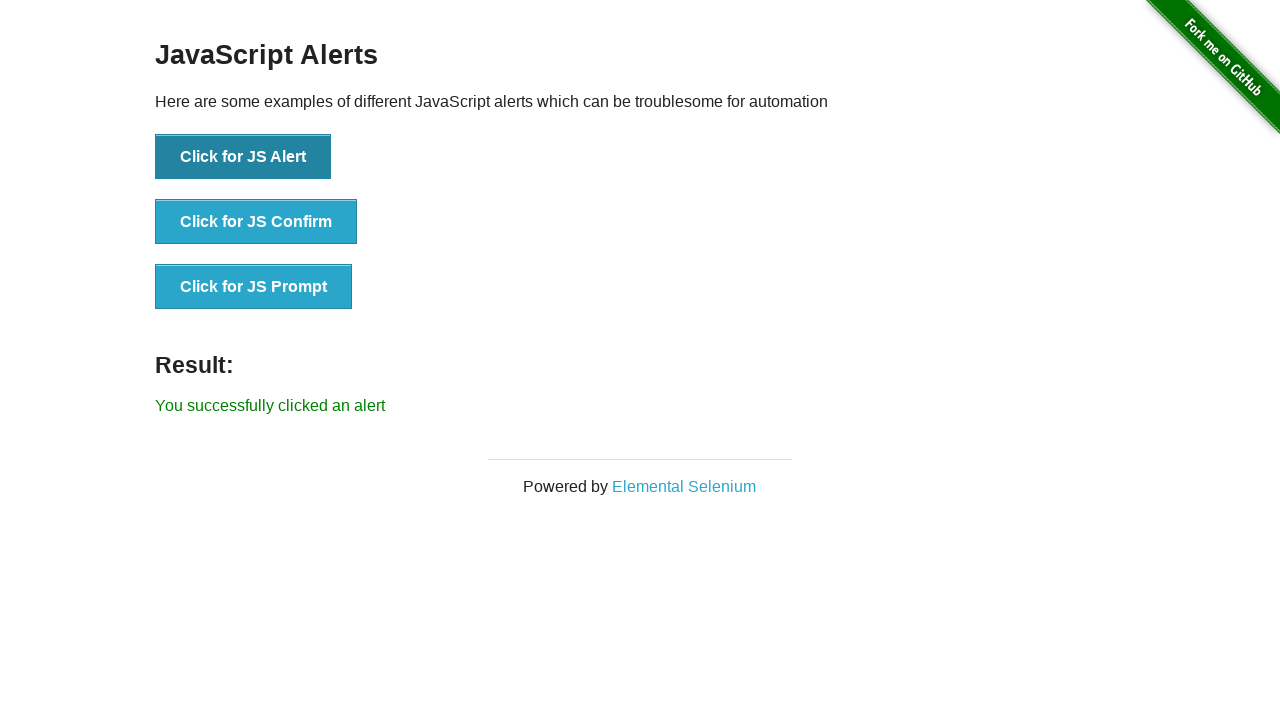